Tests all footer navigation links including all goods, home, basket, my account, ordering, and registration pages

Starting URL: http://intershop5.skillbox.ru/

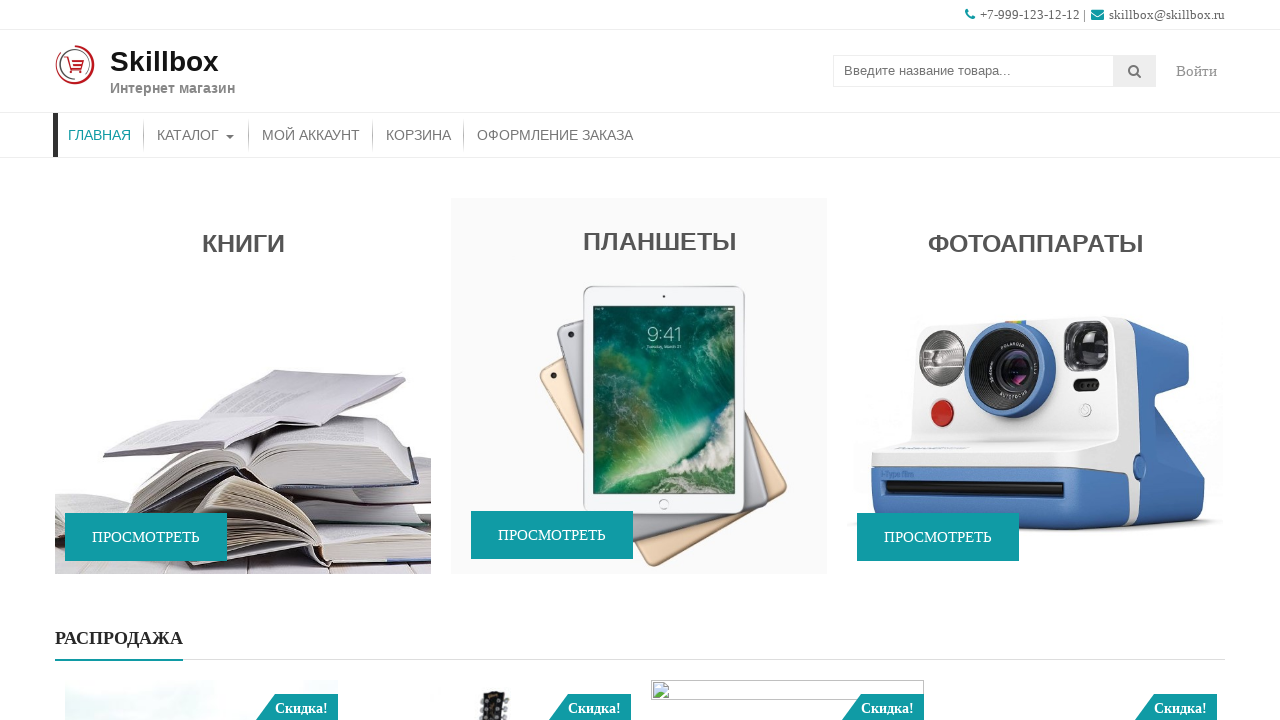

Scrolled to footer of homepage
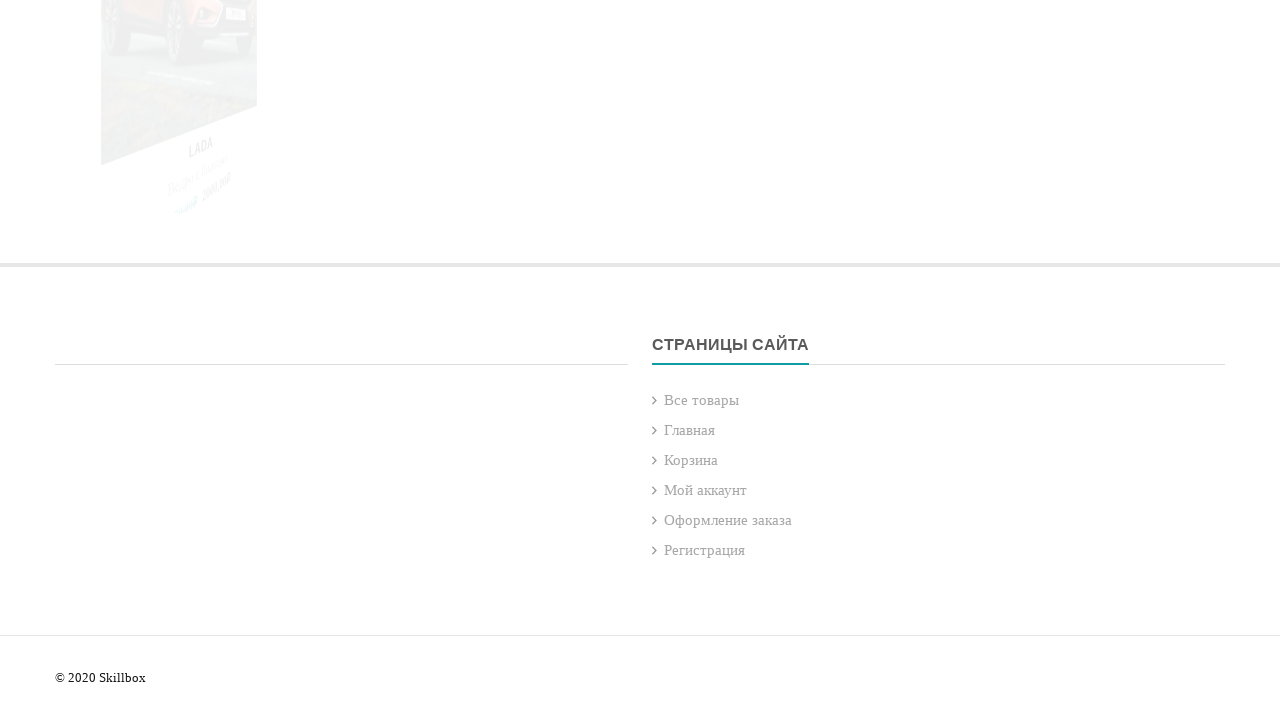

Clicked 'All Goods' footer navigation link at (702, 400) on .page-item-33>a
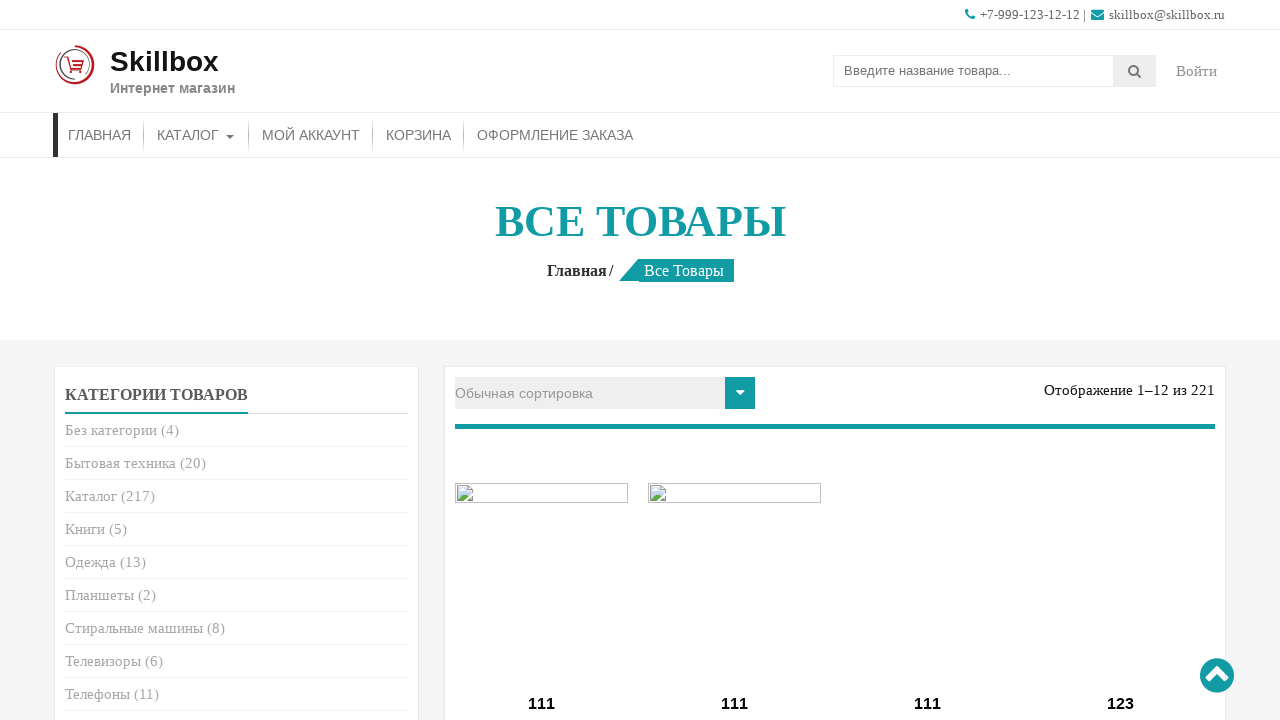

All Goods page loaded with entry title visible
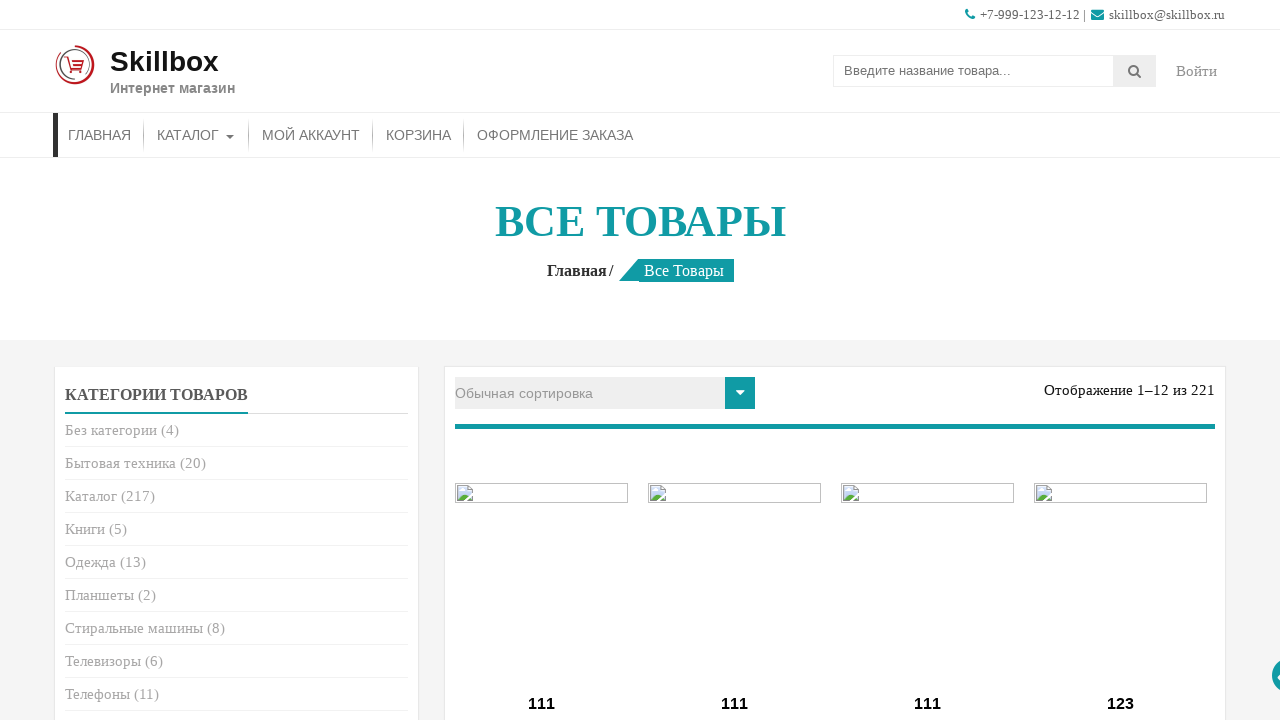

Navigated back to homepage
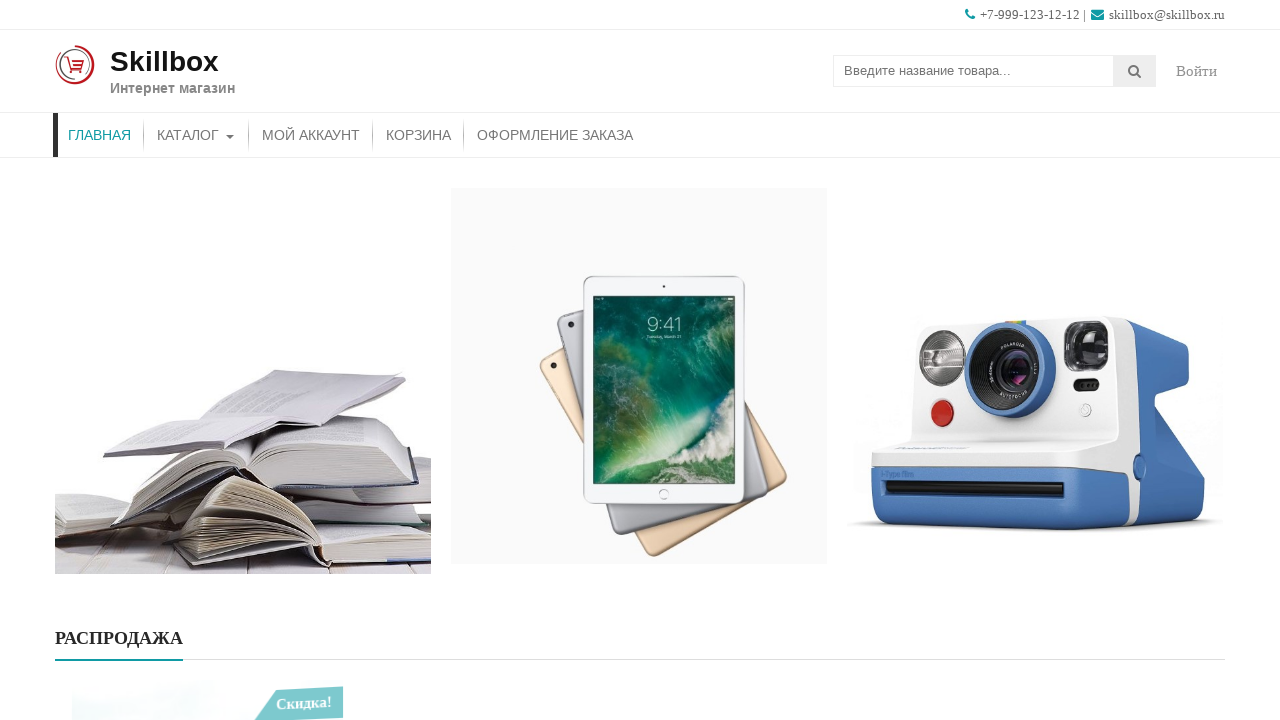

Scrolled to footer of homepage
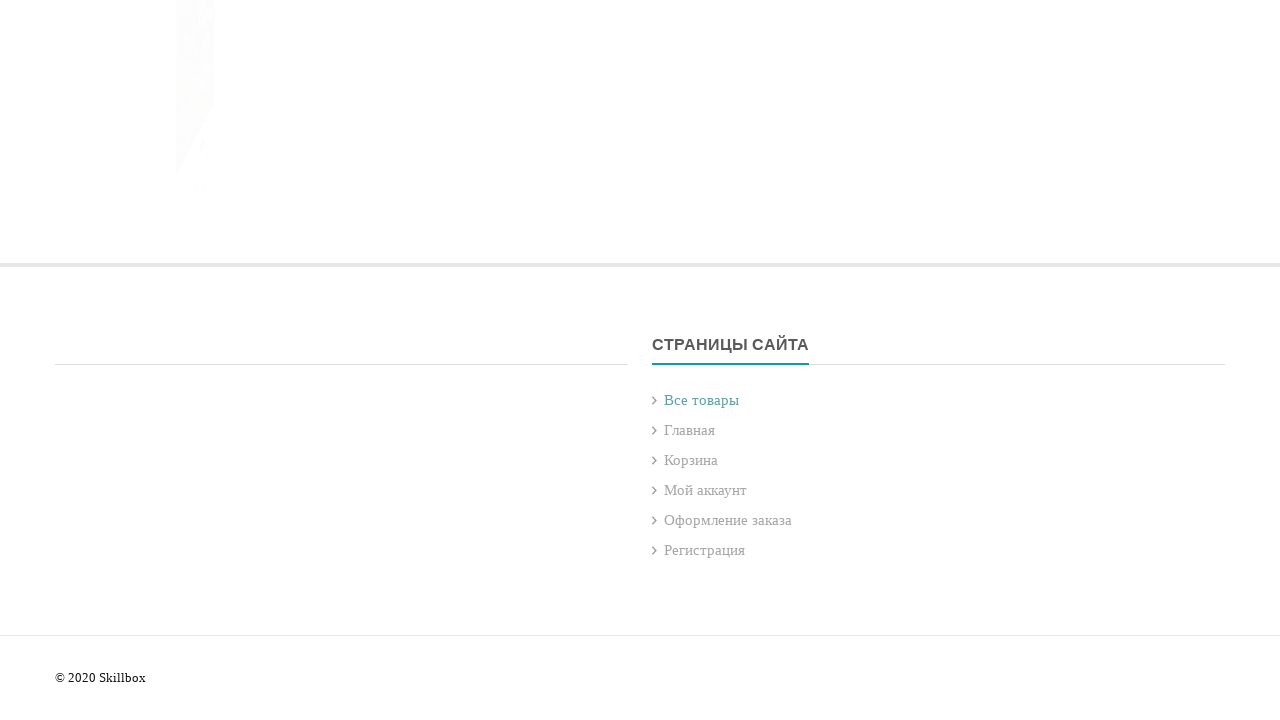

Clicked 'Home' footer navigation link at (690, 430) on .page-item-39>a
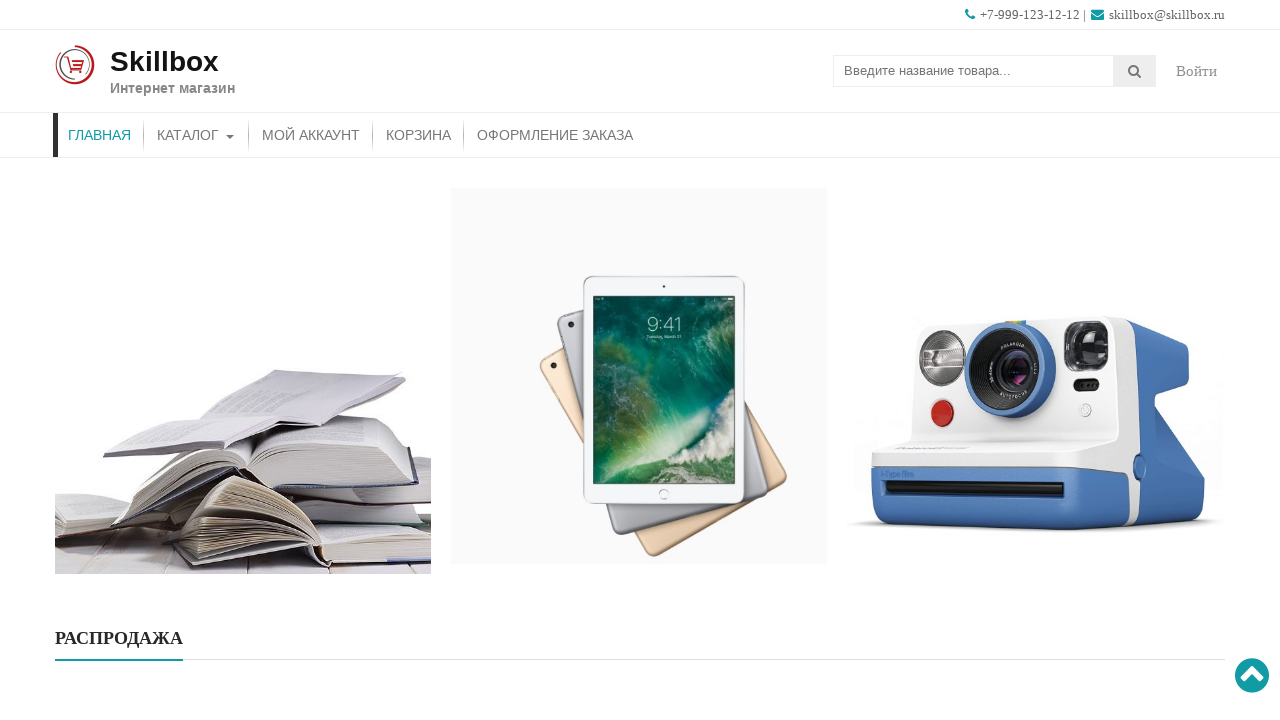

Home page loaded with site text visible
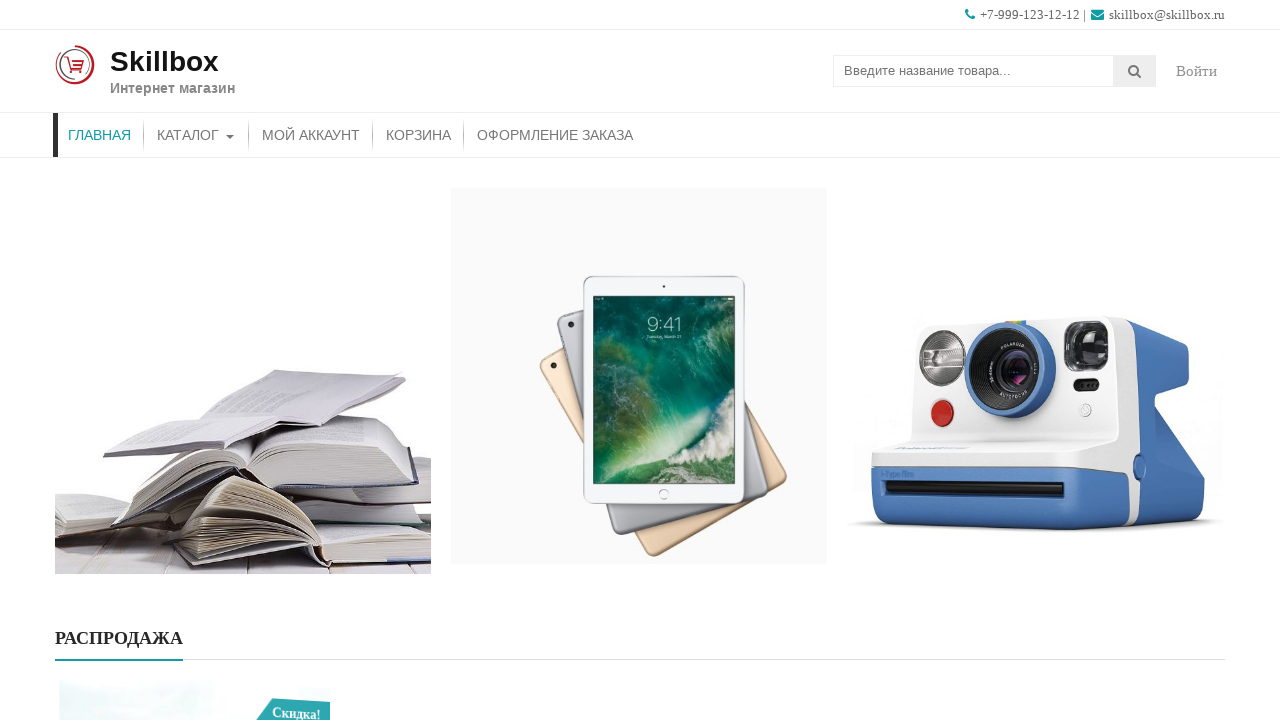

Navigated back to homepage
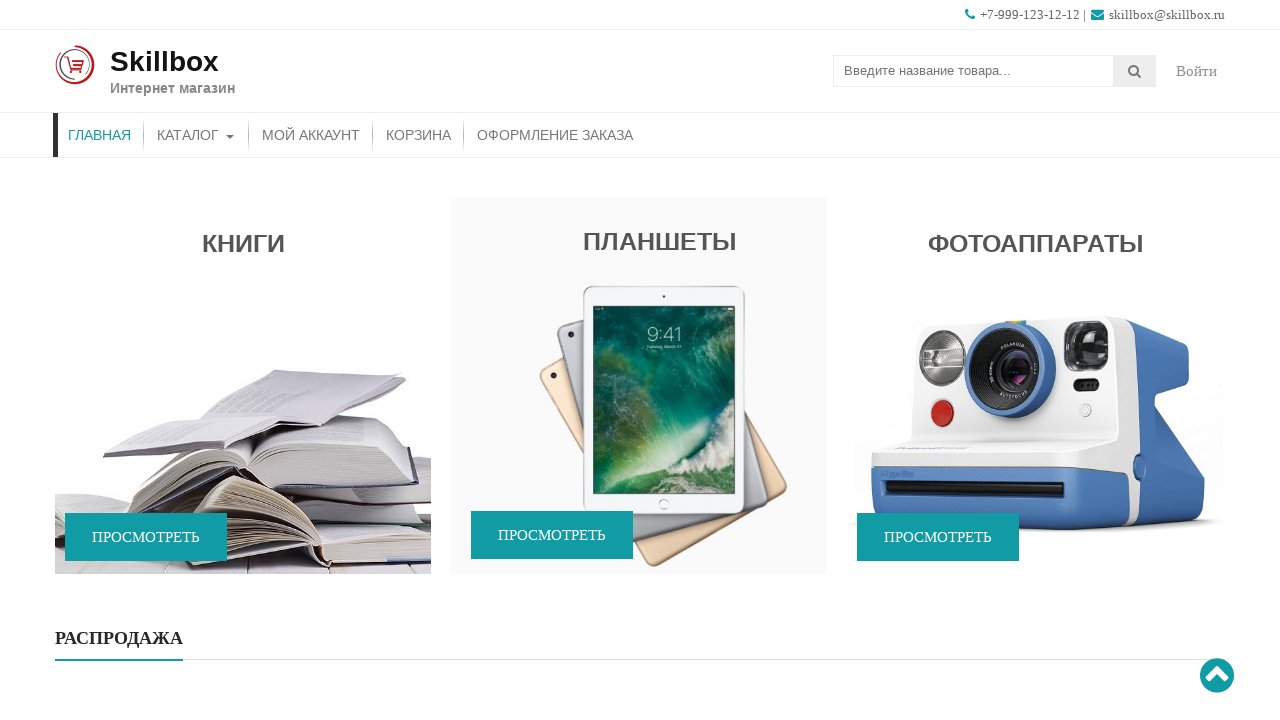

Scrolled to footer of homepage
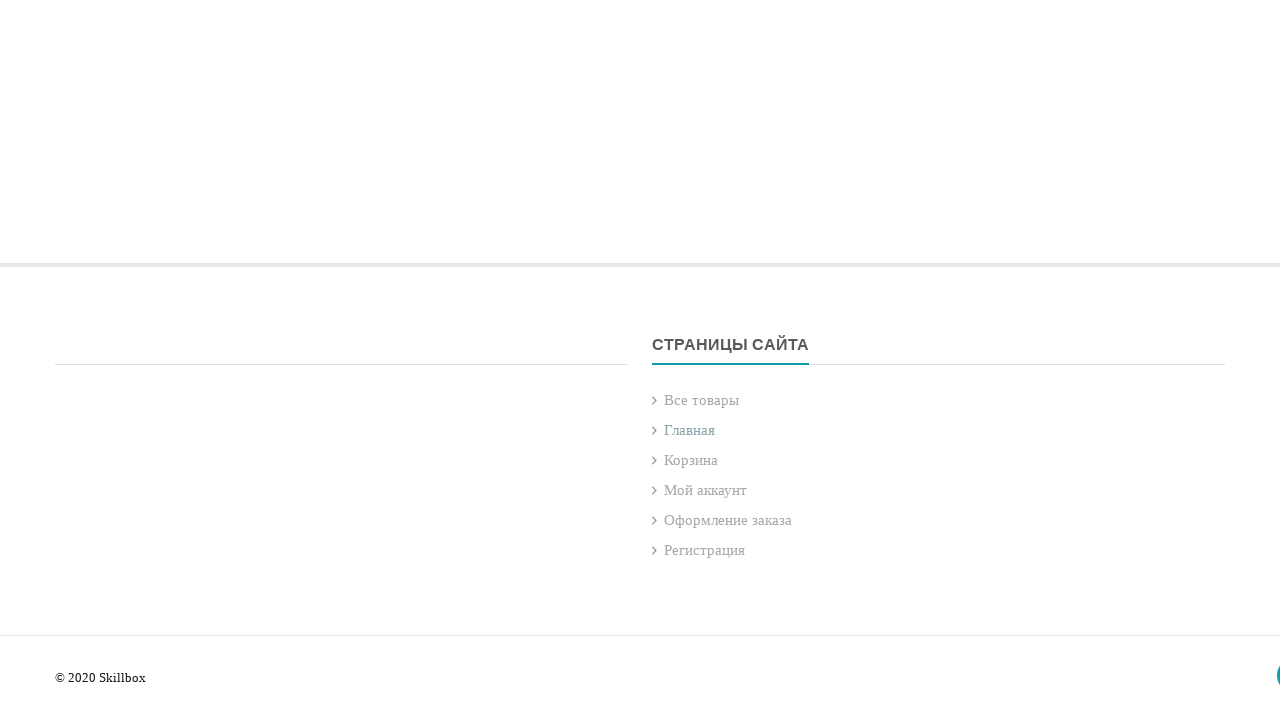

Clicked 'Basket' footer navigation link at (691, 460) on .page-item-20>a
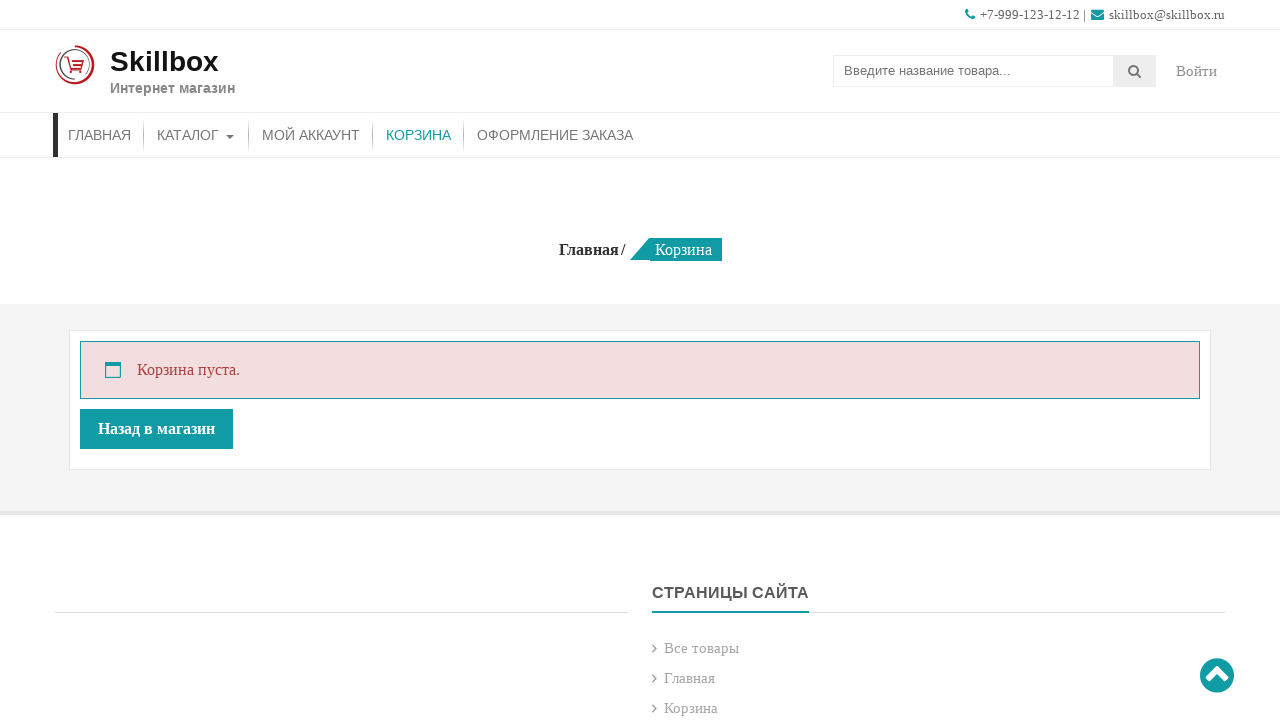

Basket page loaded with span element visible
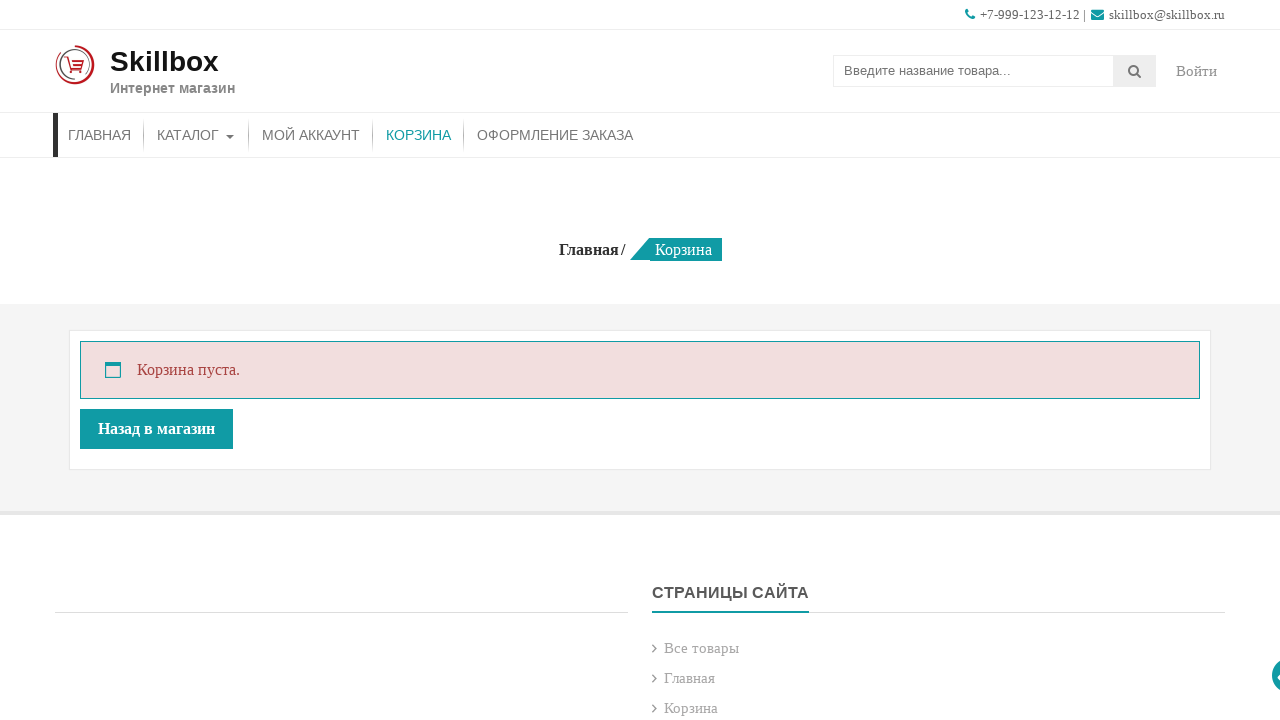

Navigated back to homepage
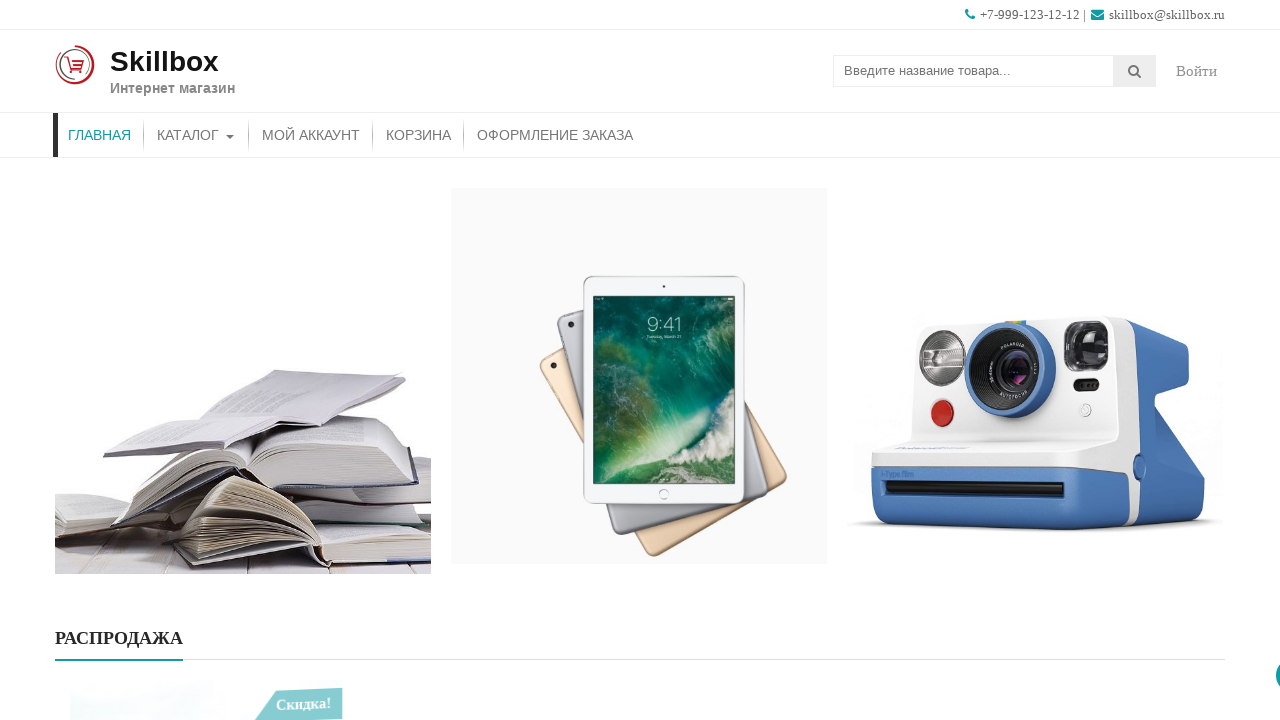

Scrolled to footer of homepage
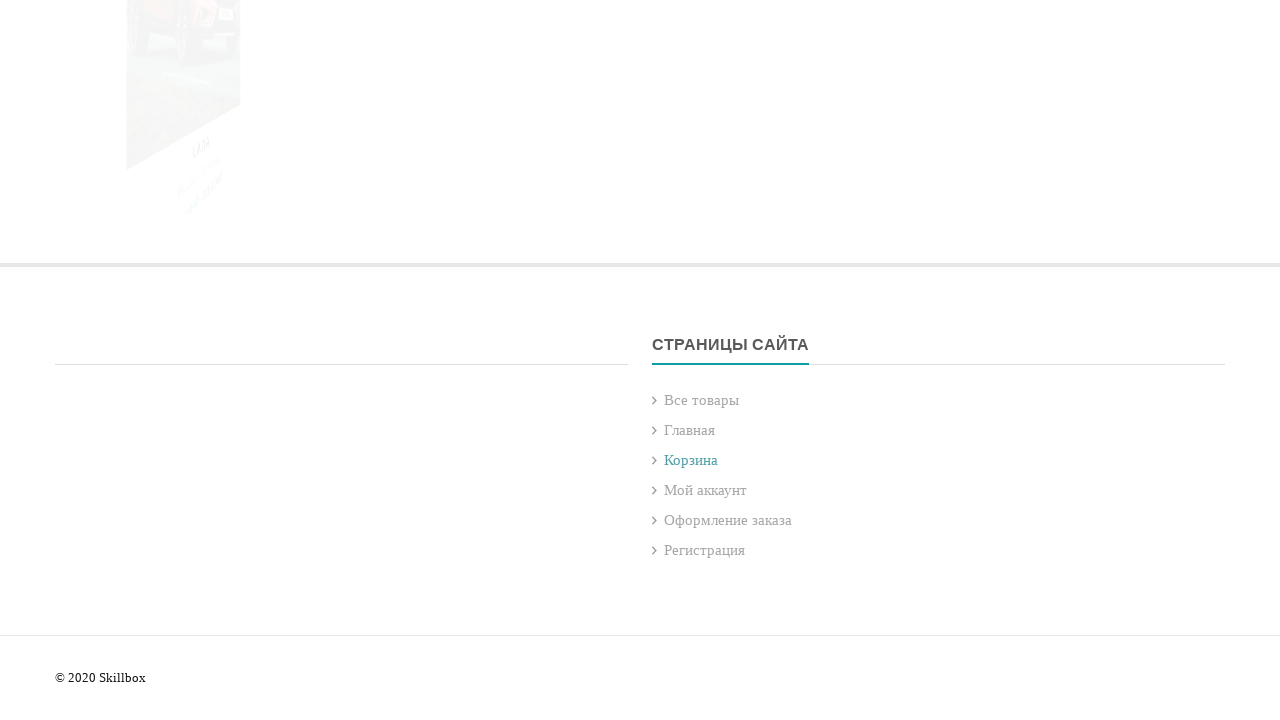

Clicked 'My Account' footer navigation link at (706, 490) on .page-item-22>a
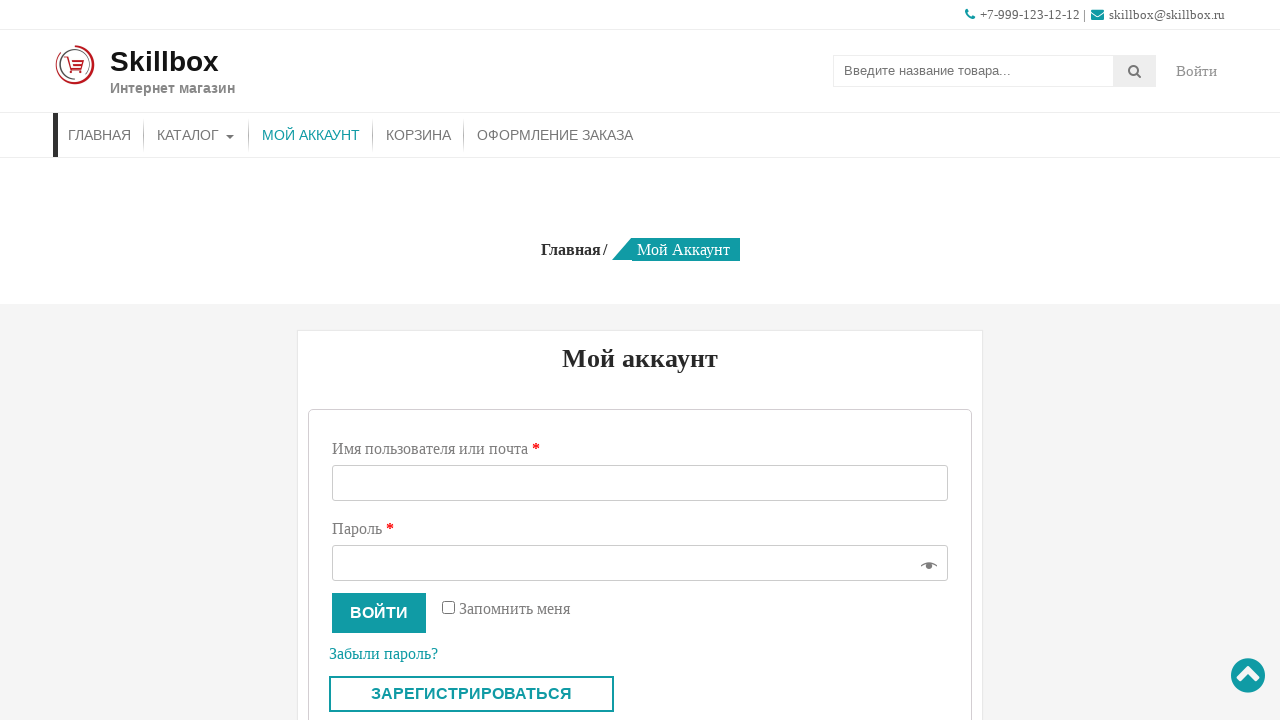

My Account page loaded with post title visible
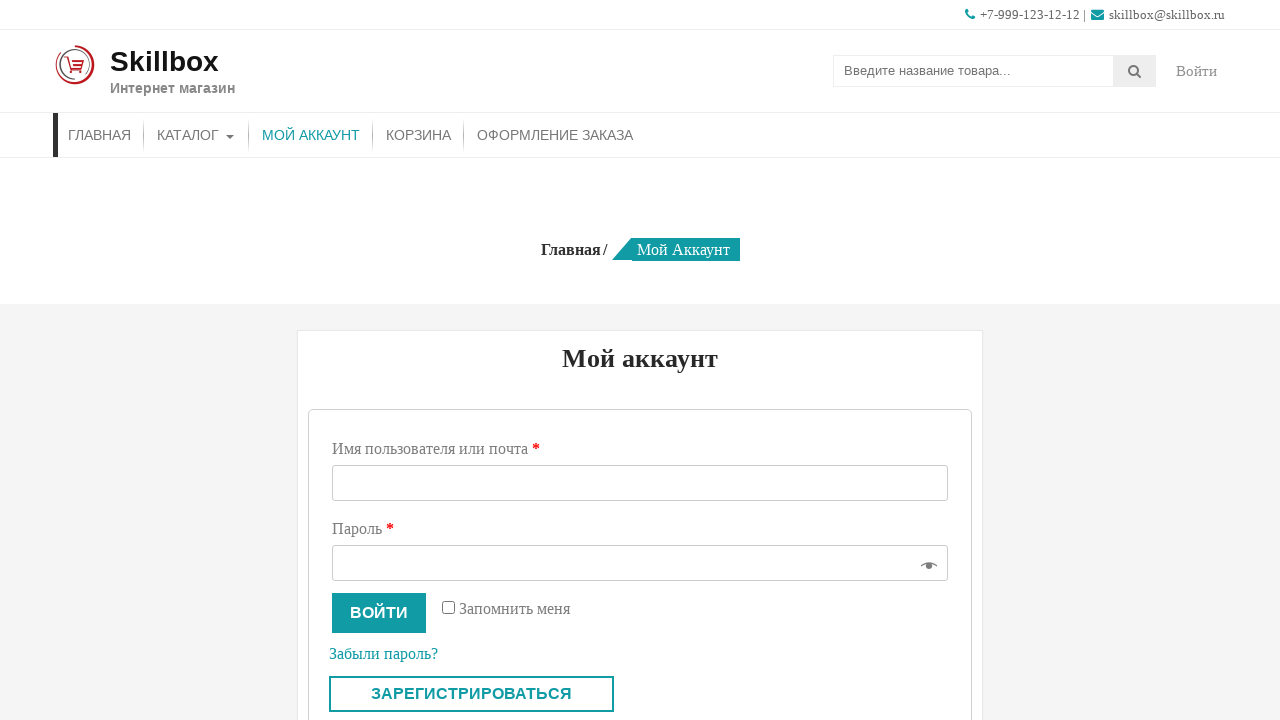

Navigated back to homepage
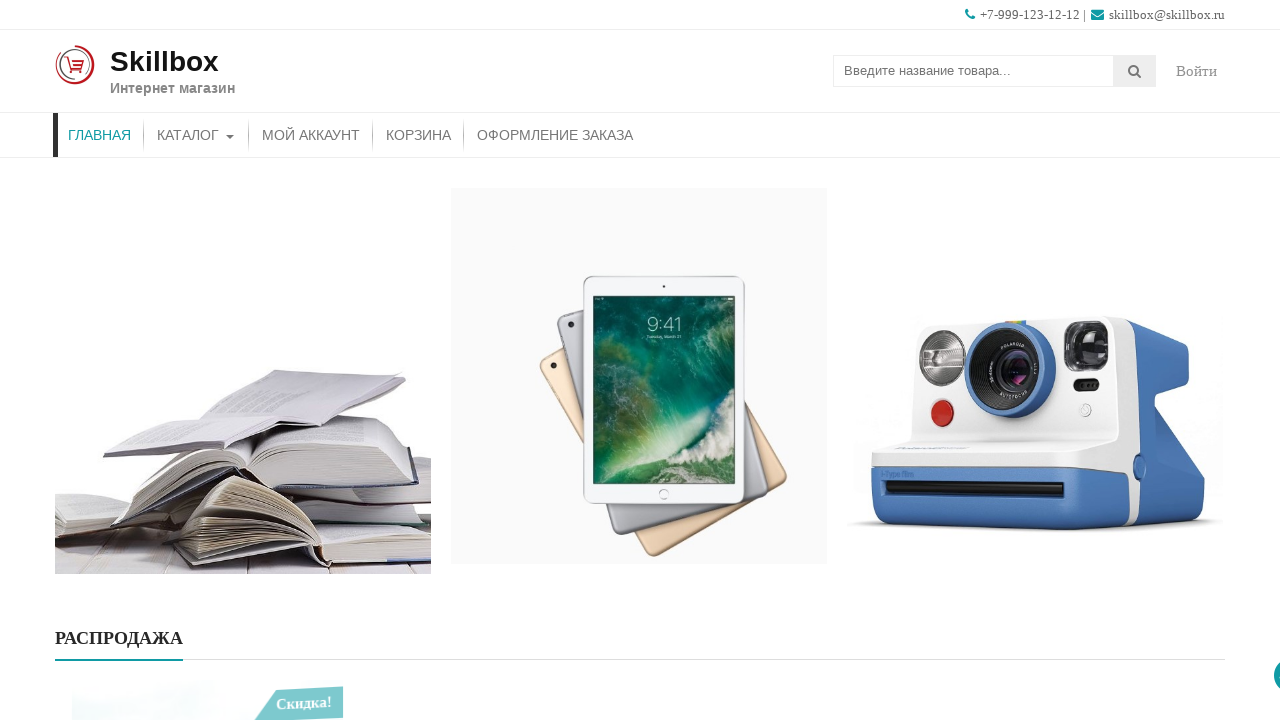

Scrolled to footer of homepage
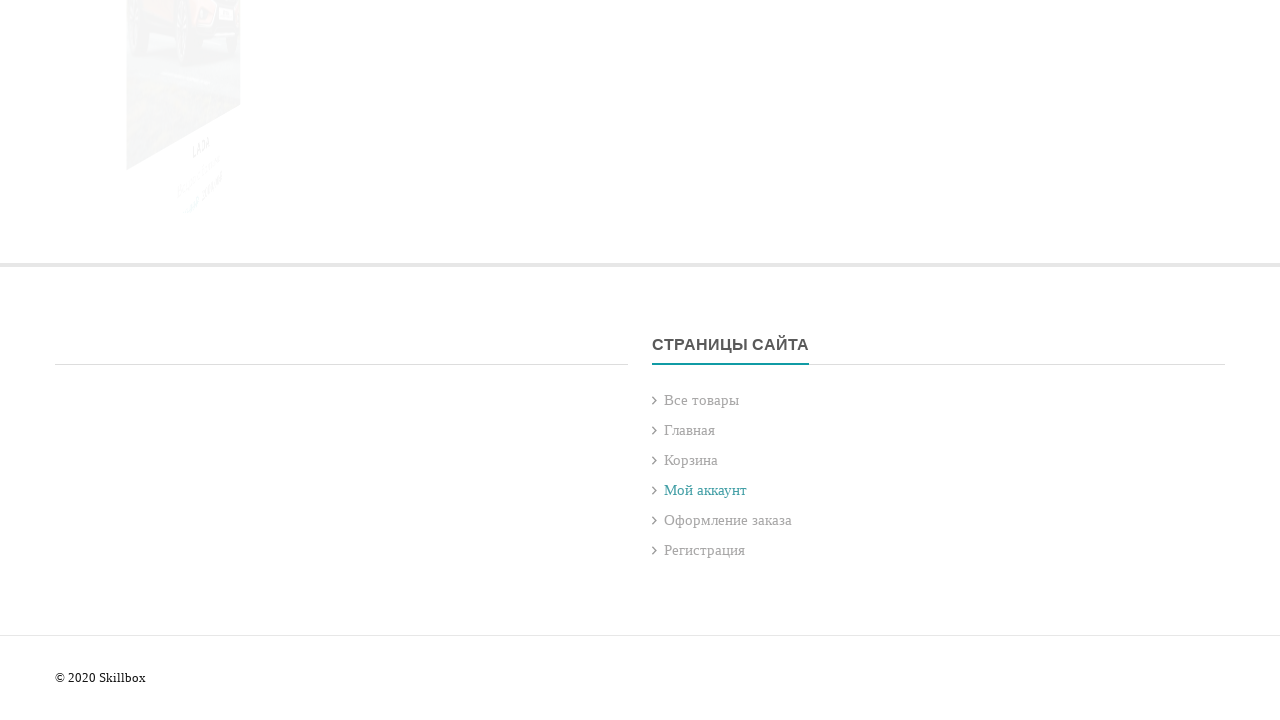

Clicked 'Ordering' footer navigation link at (728, 520) on .page-item-24>a
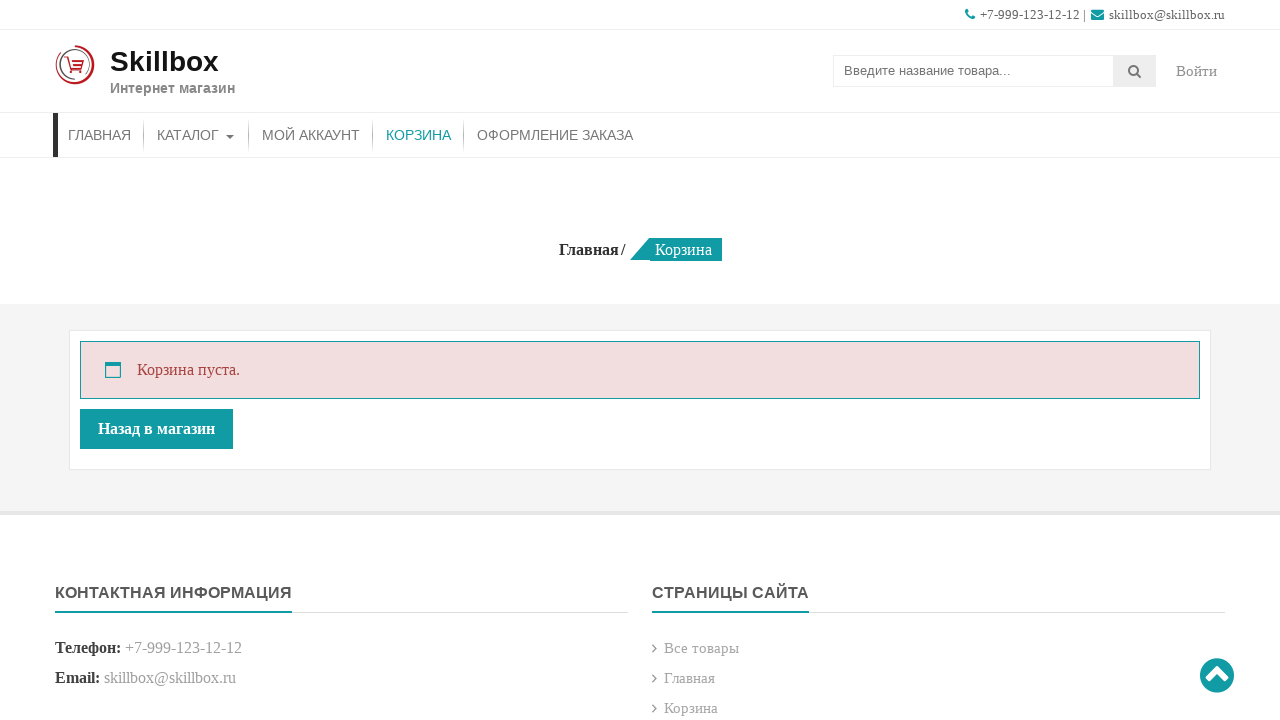

Ordering page loaded with span element visible
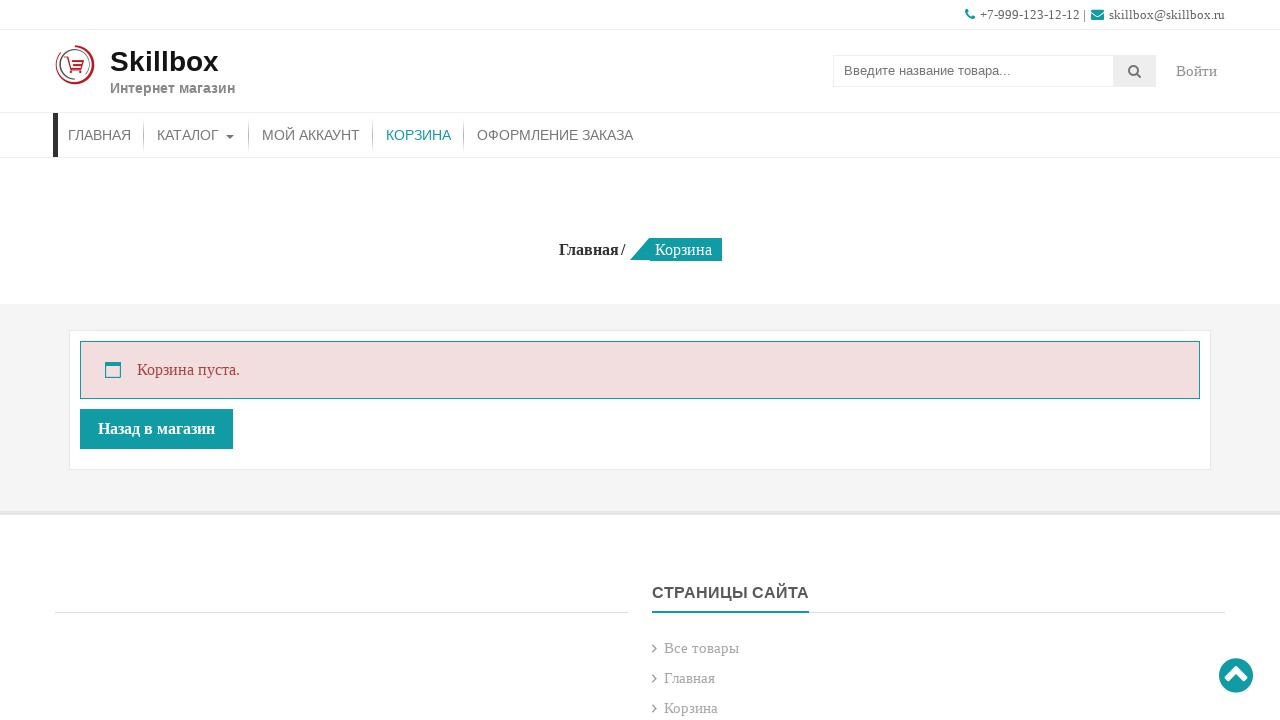

Navigated back to homepage
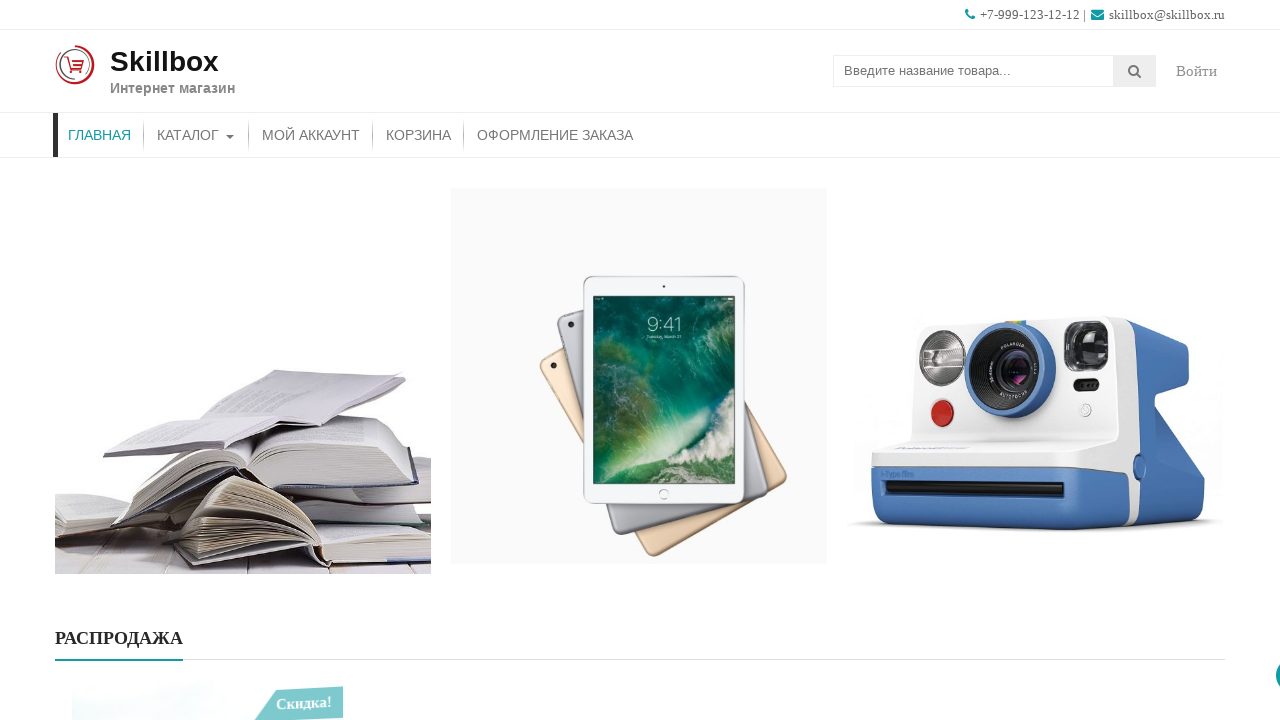

Scrolled to footer of homepage
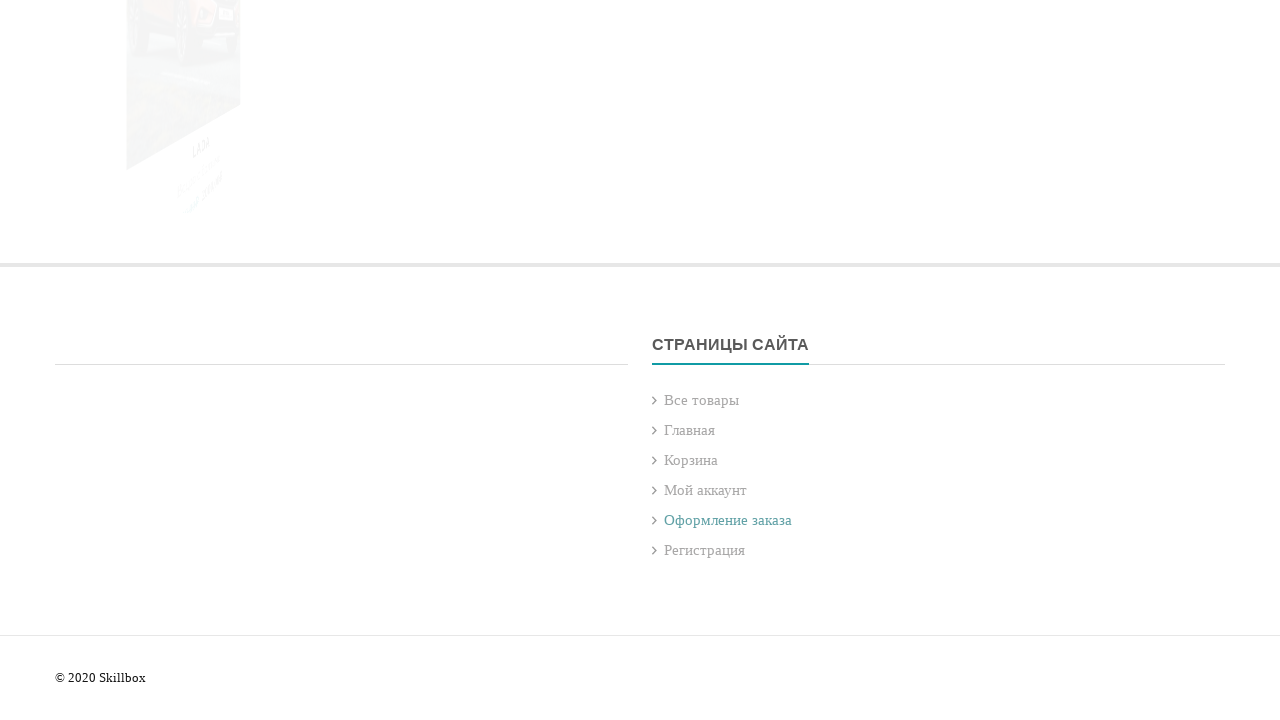

Clicked 'Registration' footer navigation link at (705, 550) on .page-item-141>a
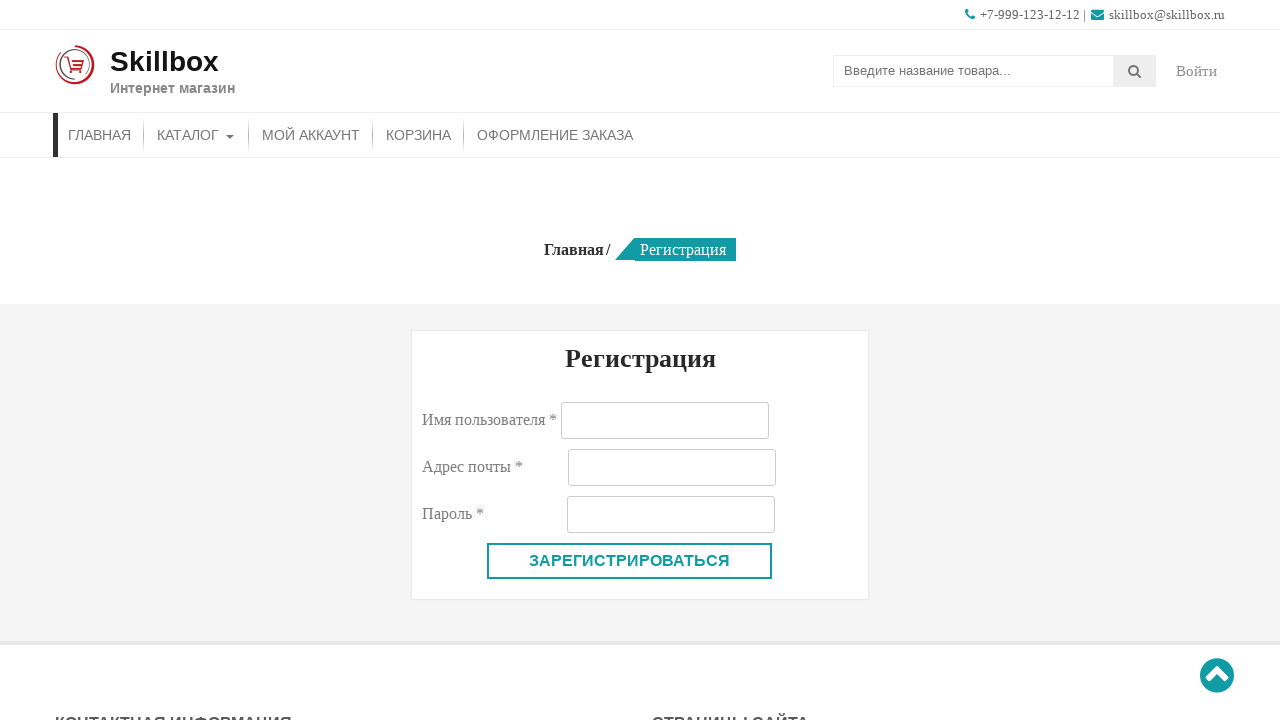

Registration page loaded with post title visible
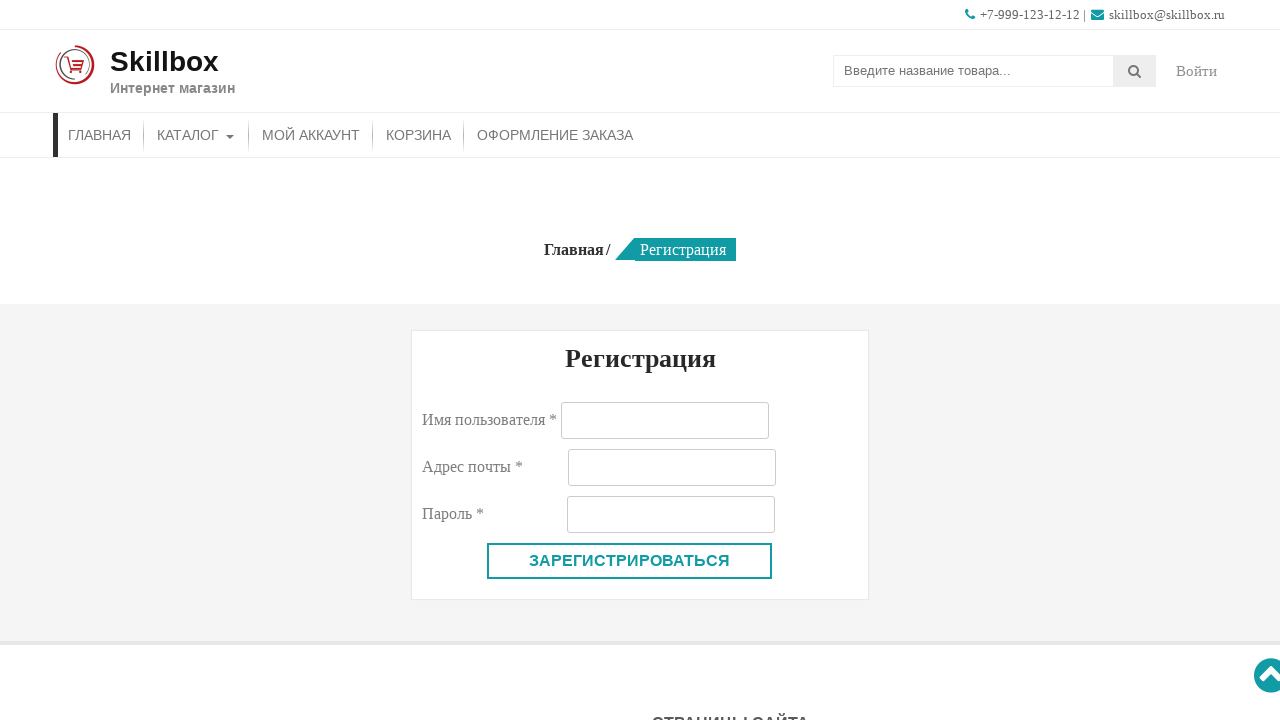

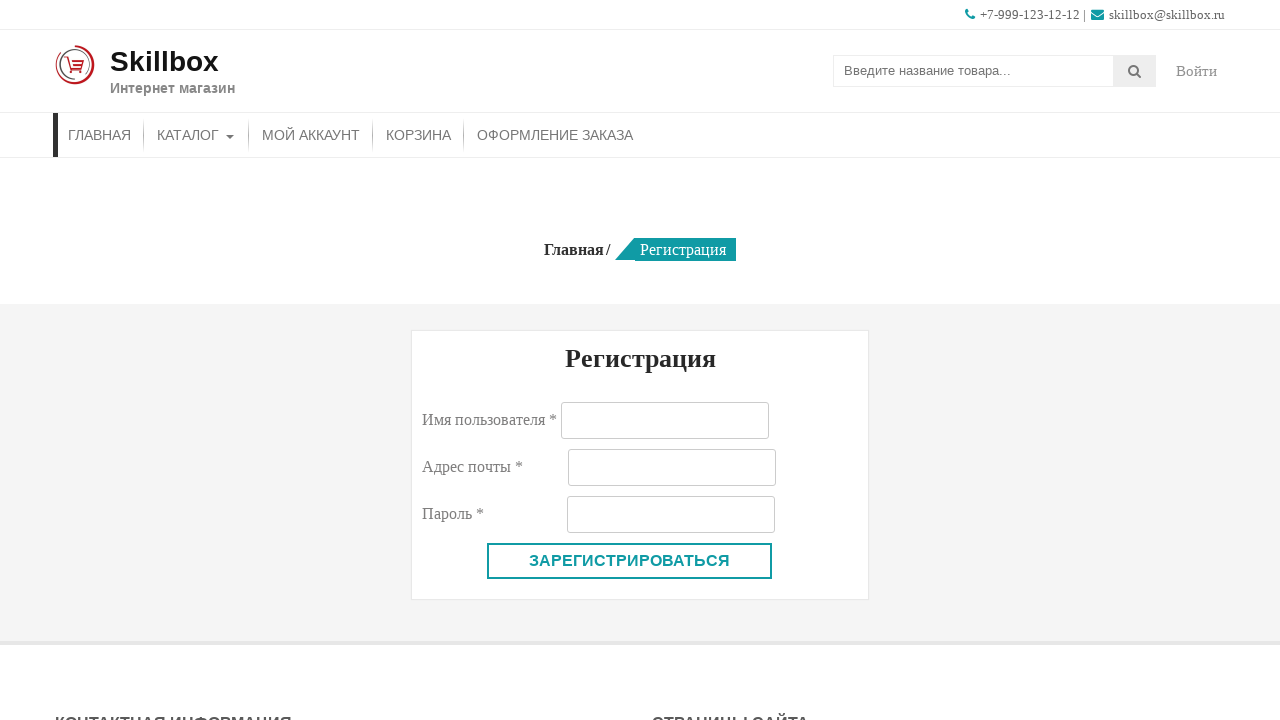